Navigates to Walmart homepage and verifies that the page contains link elements by waiting for them to load.

Starting URL: https://www.walmart.com

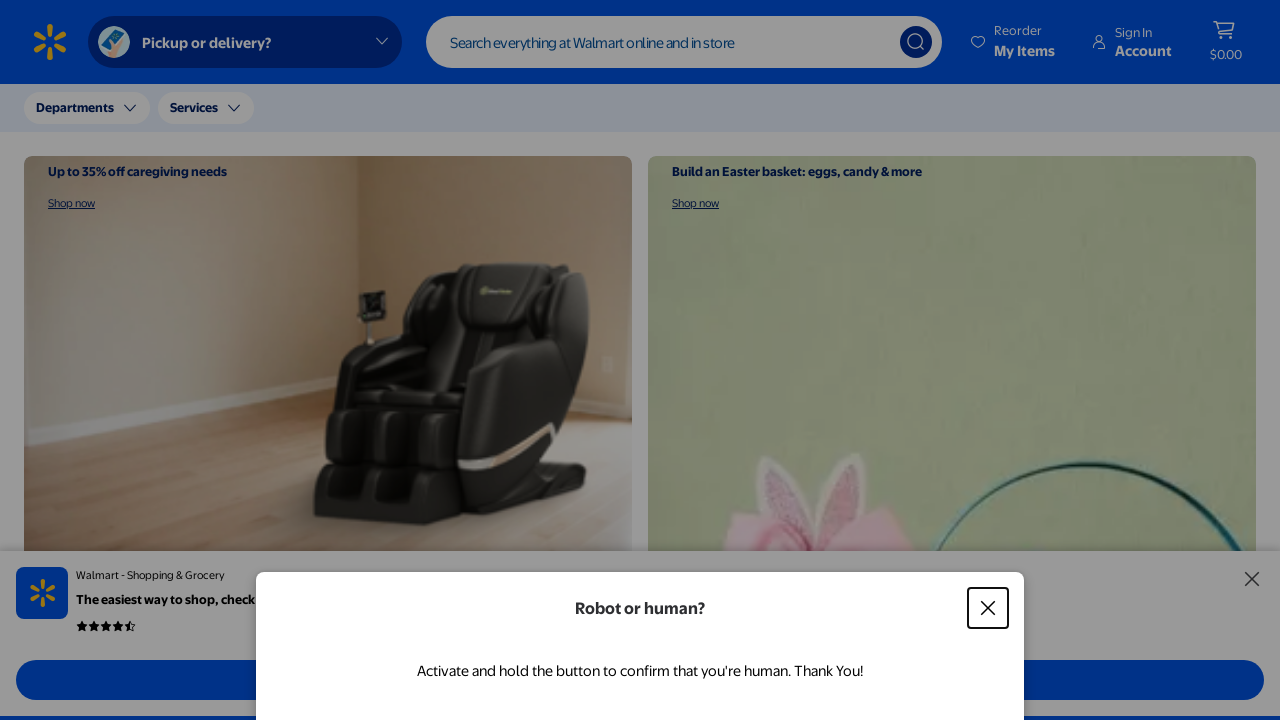

Navigated to Walmart homepage
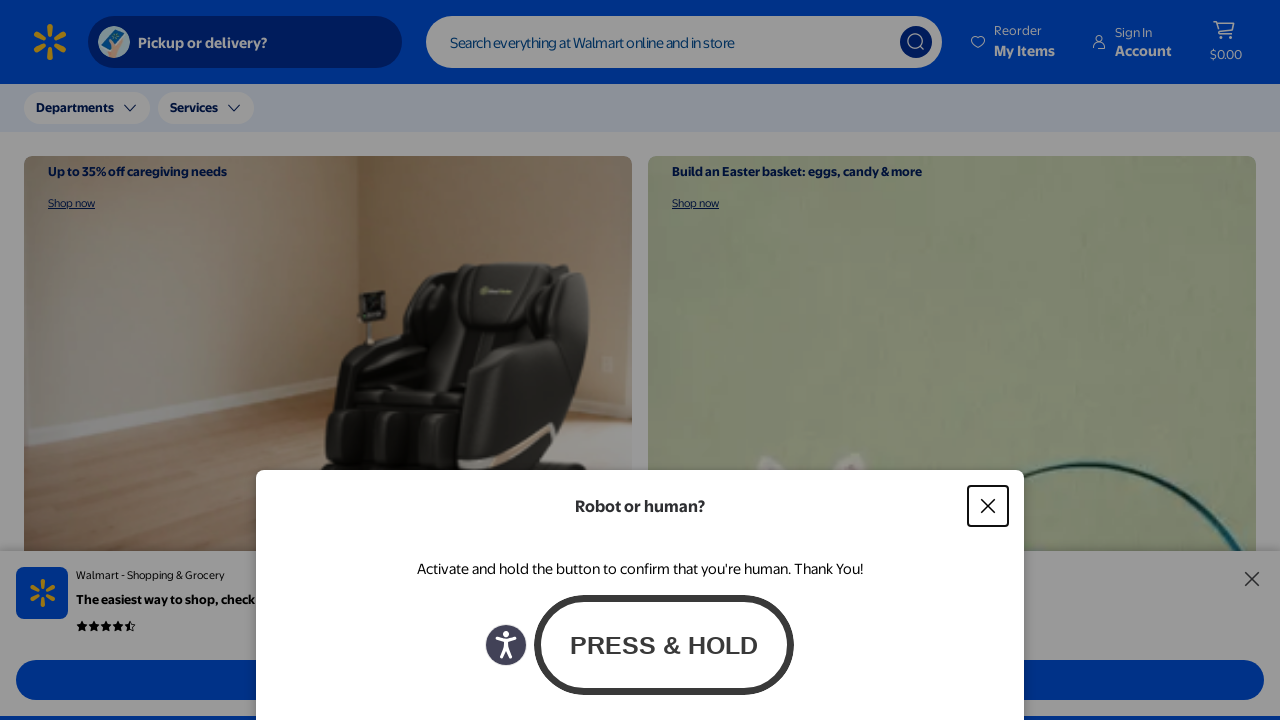

Waited for link elements to load on the page
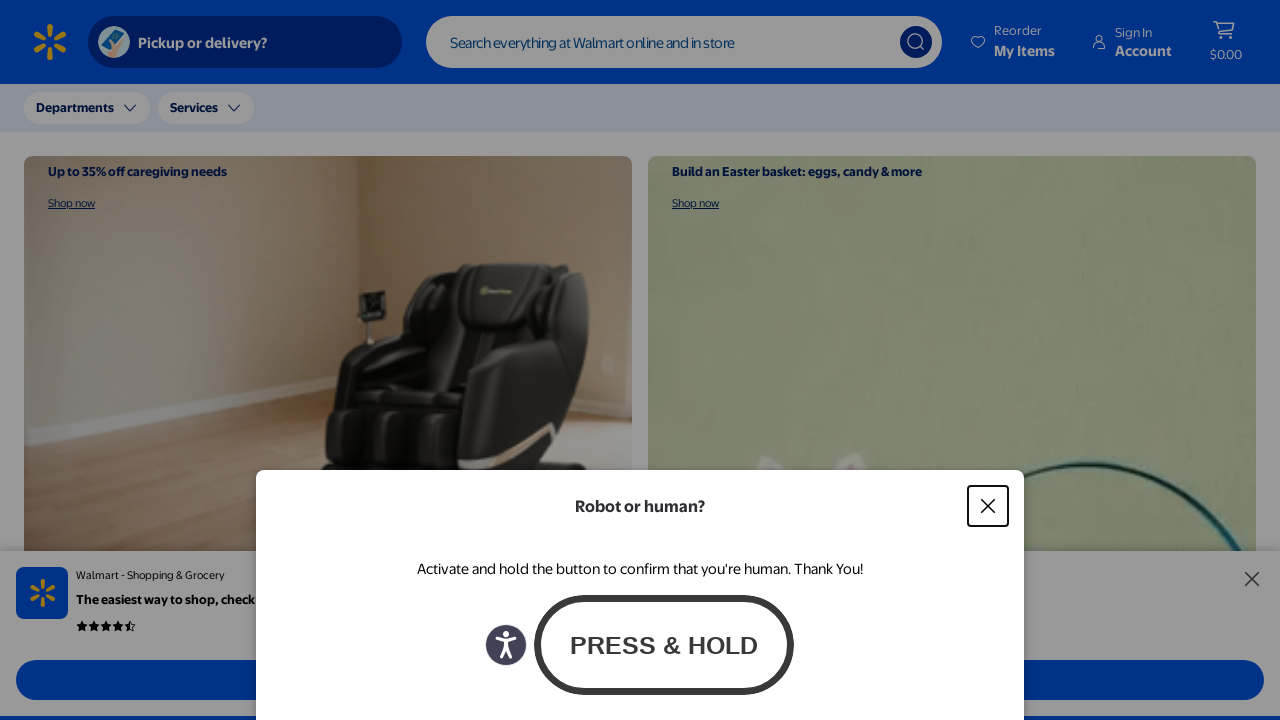

Located all link elements on the page
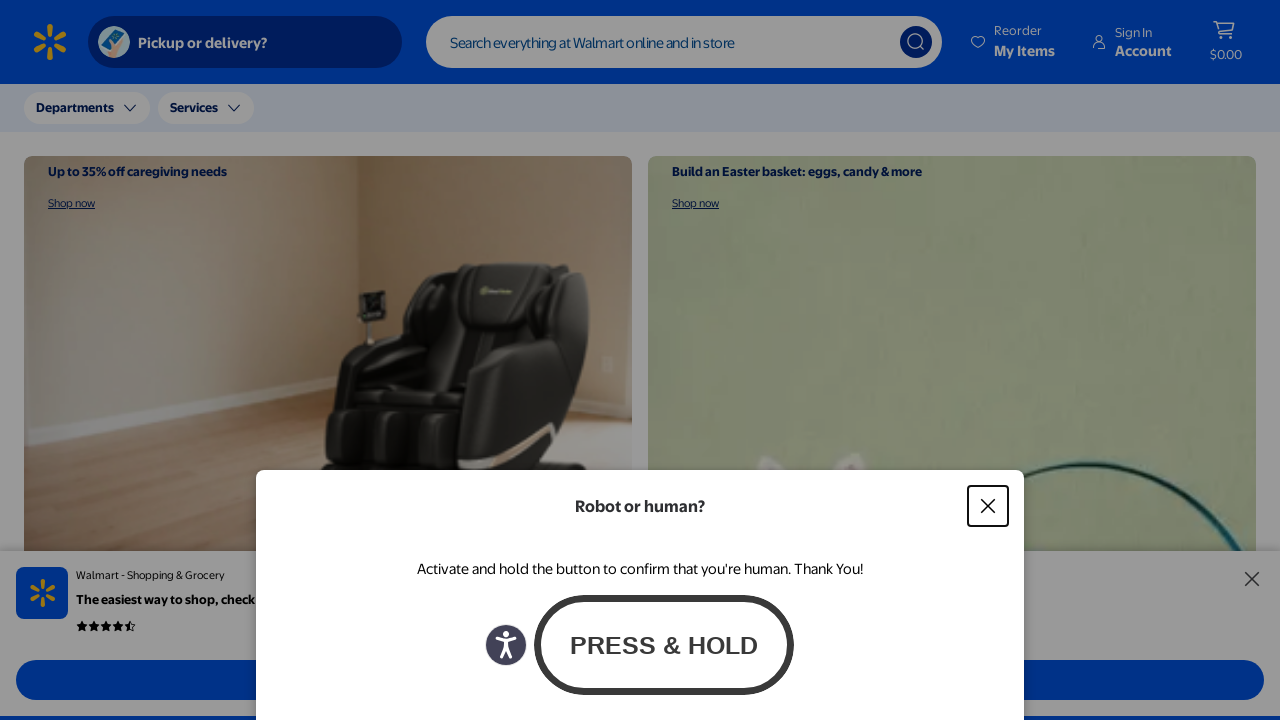

Verified that 43 link elements are present on the page
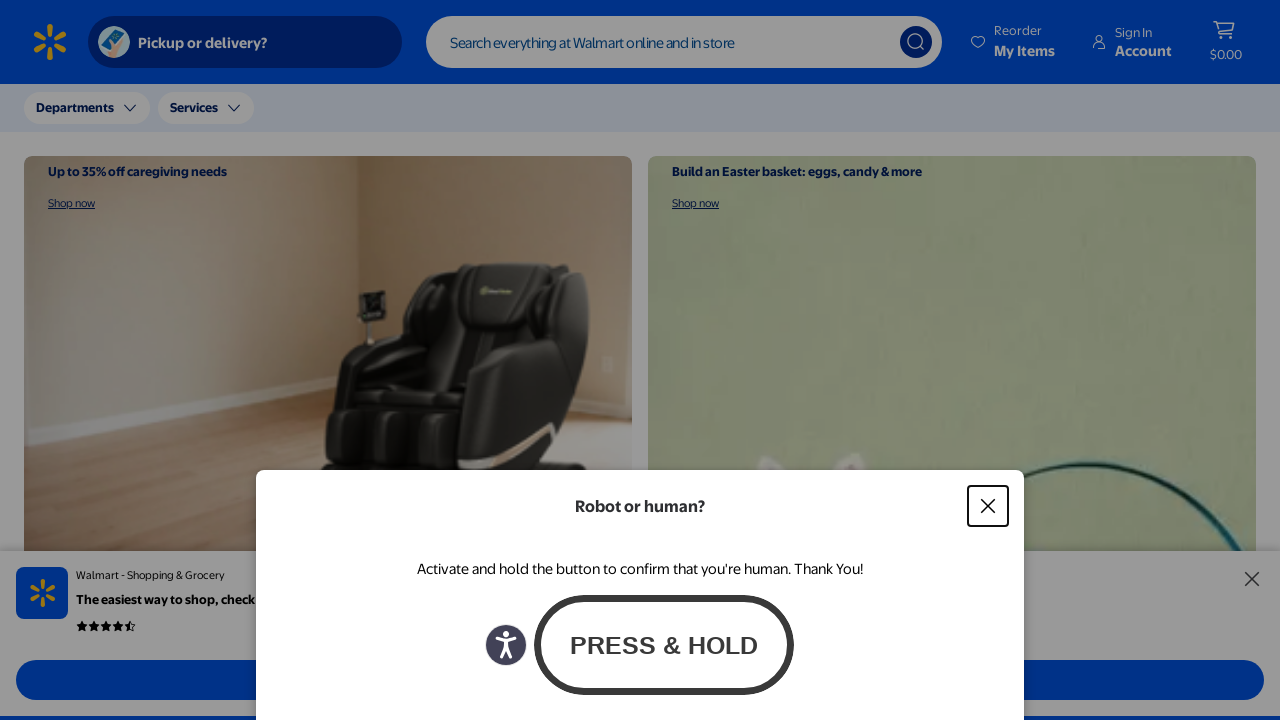

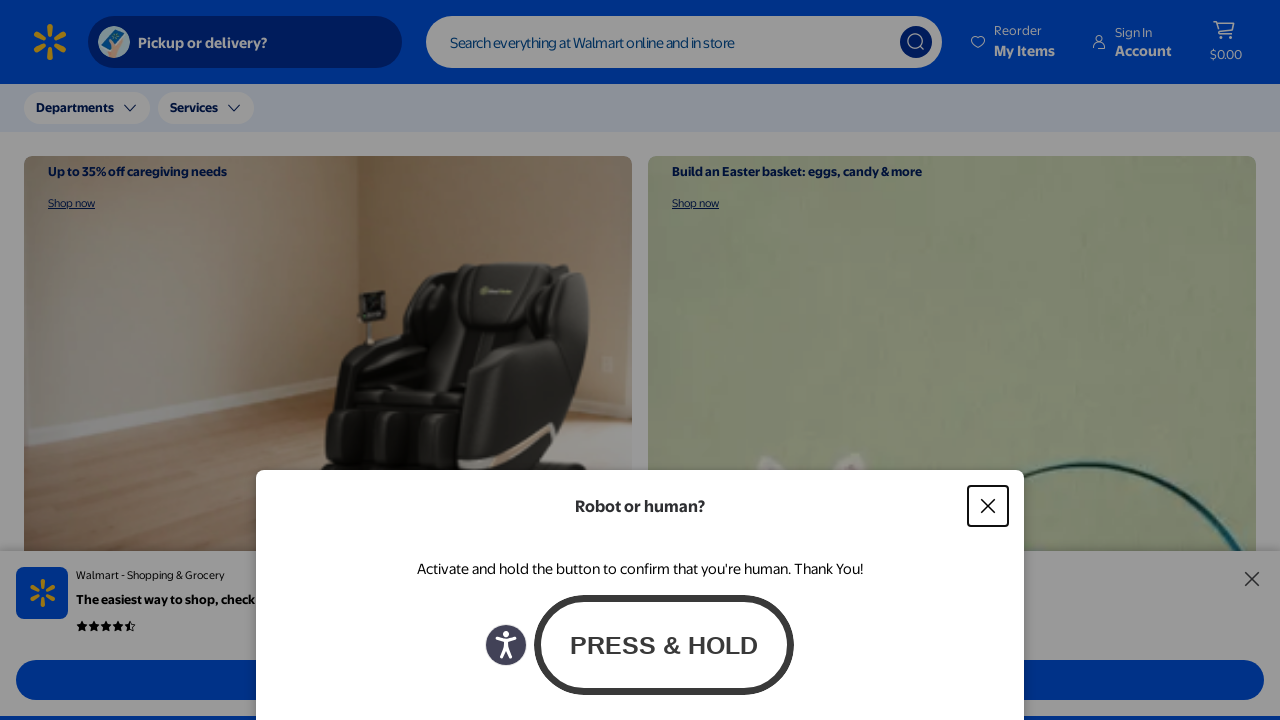